Tests click-and-hold interaction by holding down on a circle element for 6 seconds and then releasing it

Starting URL: https://demoapps.qspiders.com/ui/clickHold?sublist=0

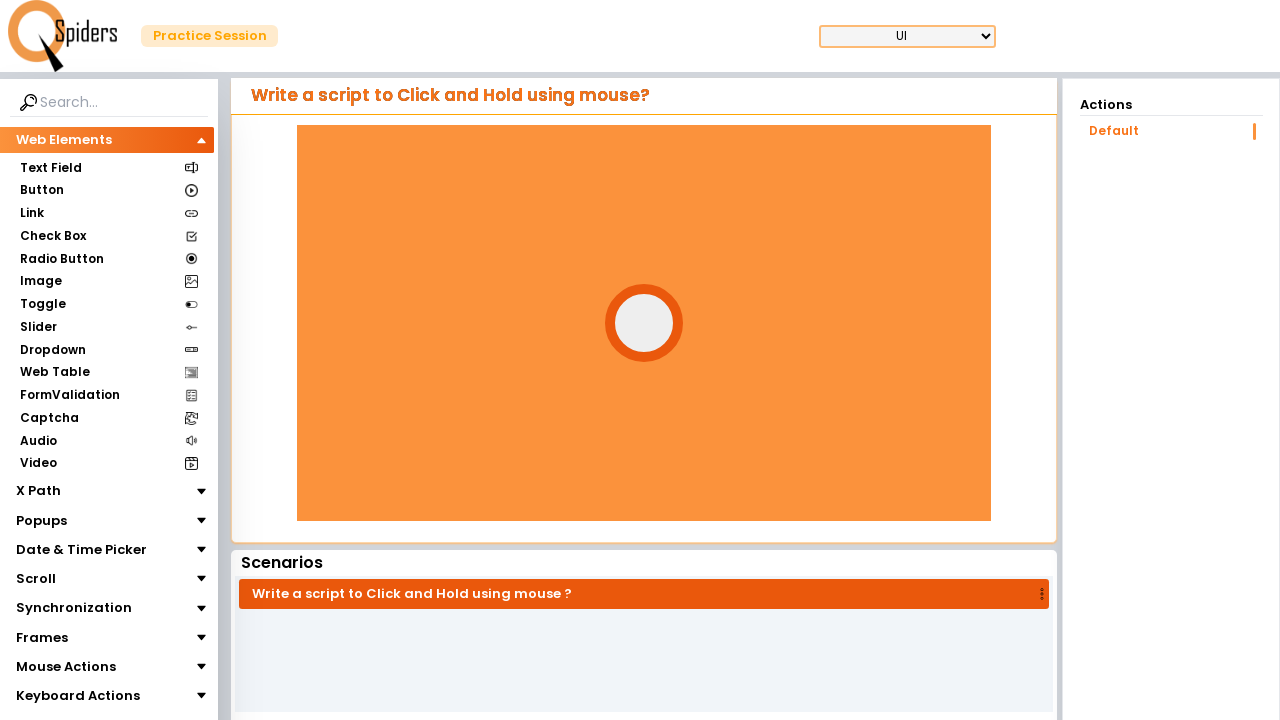

Located the circle element
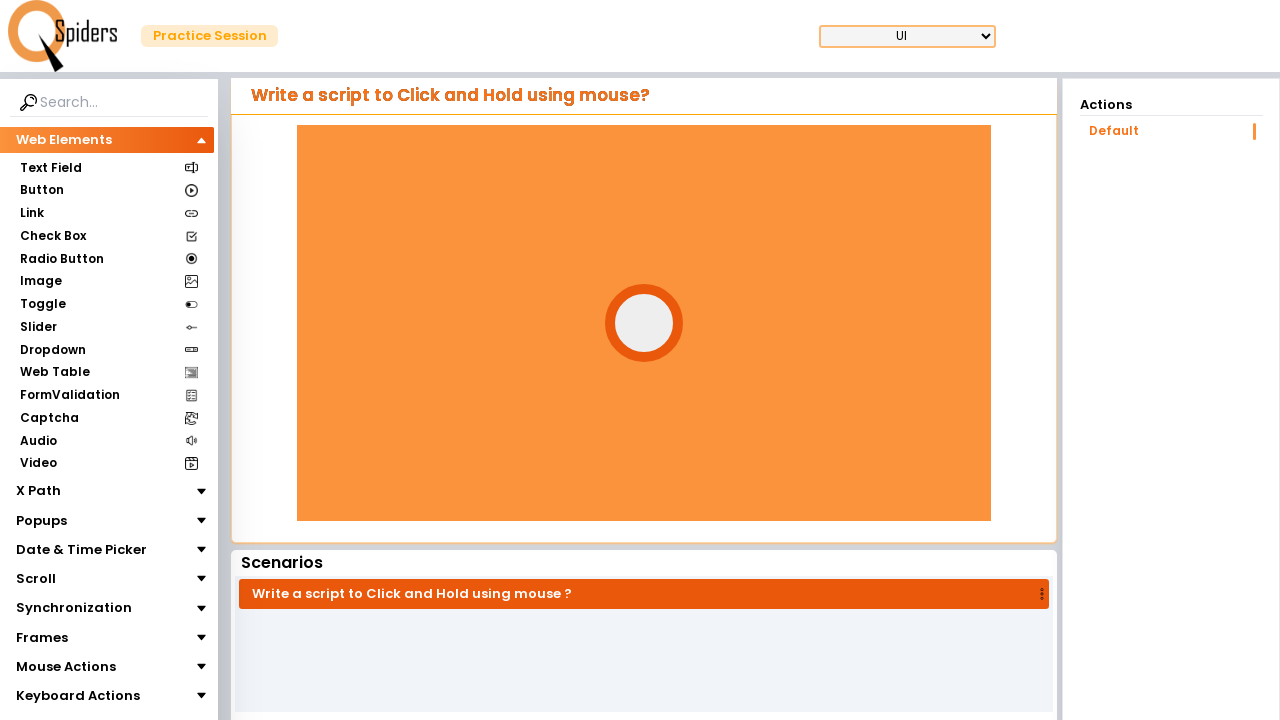

Moved mouse to center of circle element at (644, 323)
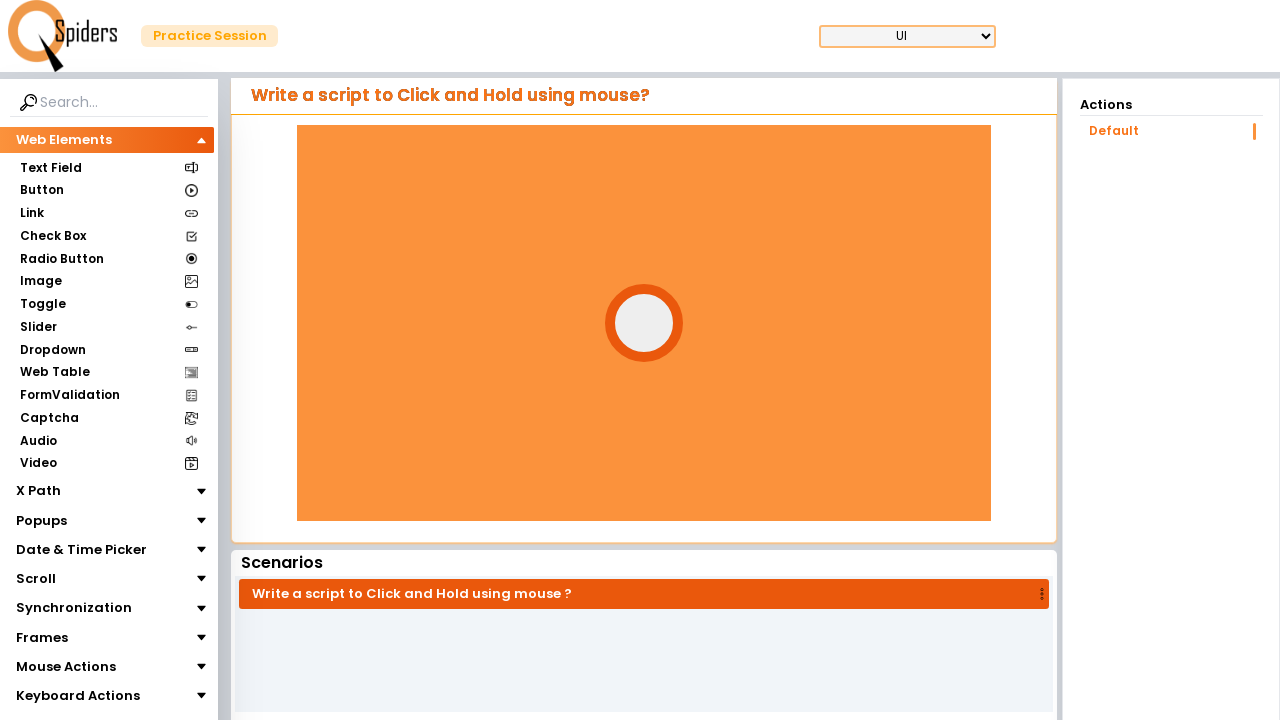

Pressed down mouse button to start click-and-hold at (644, 323)
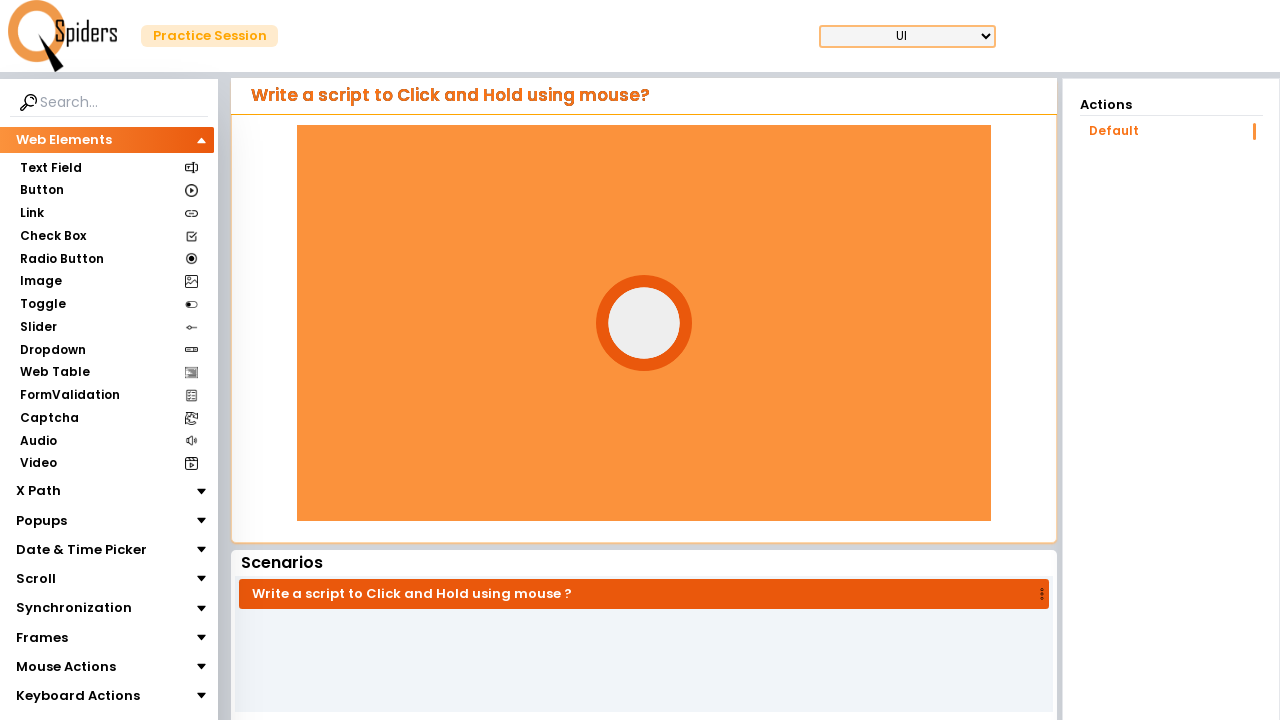

Held mouse button down for 6 seconds
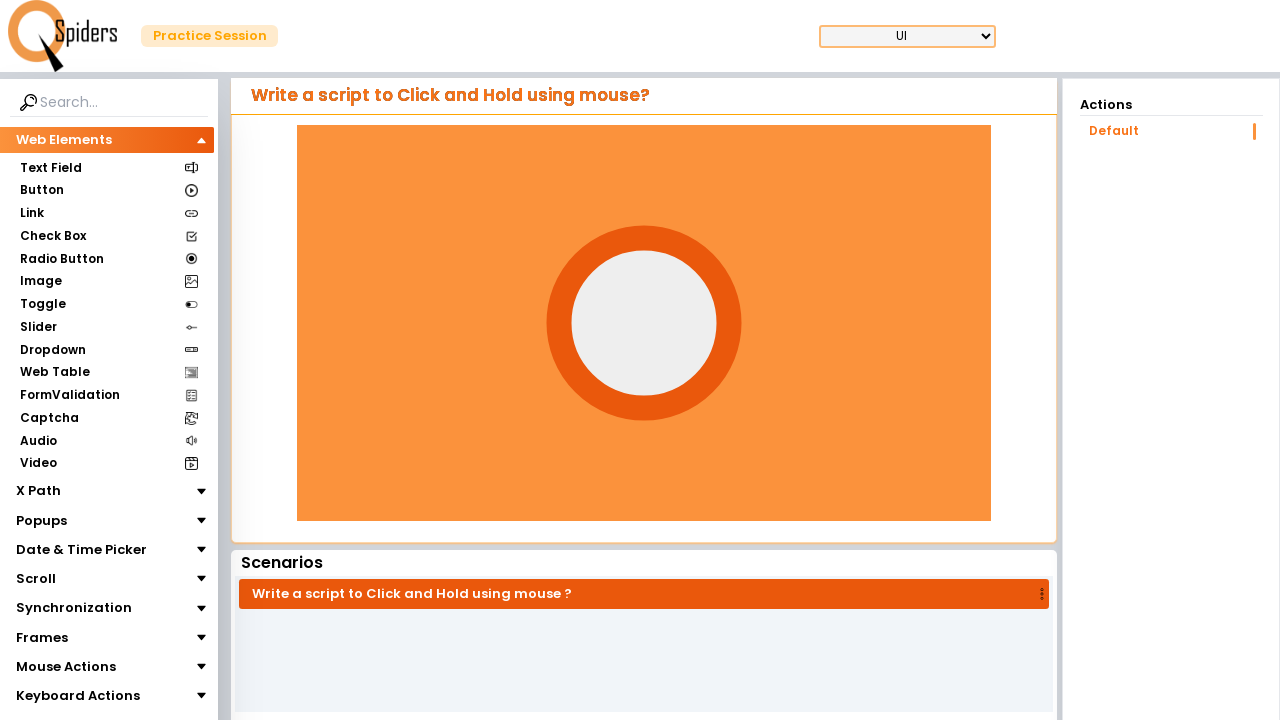

Released mouse button to complete click-and-hold interaction at (644, 323)
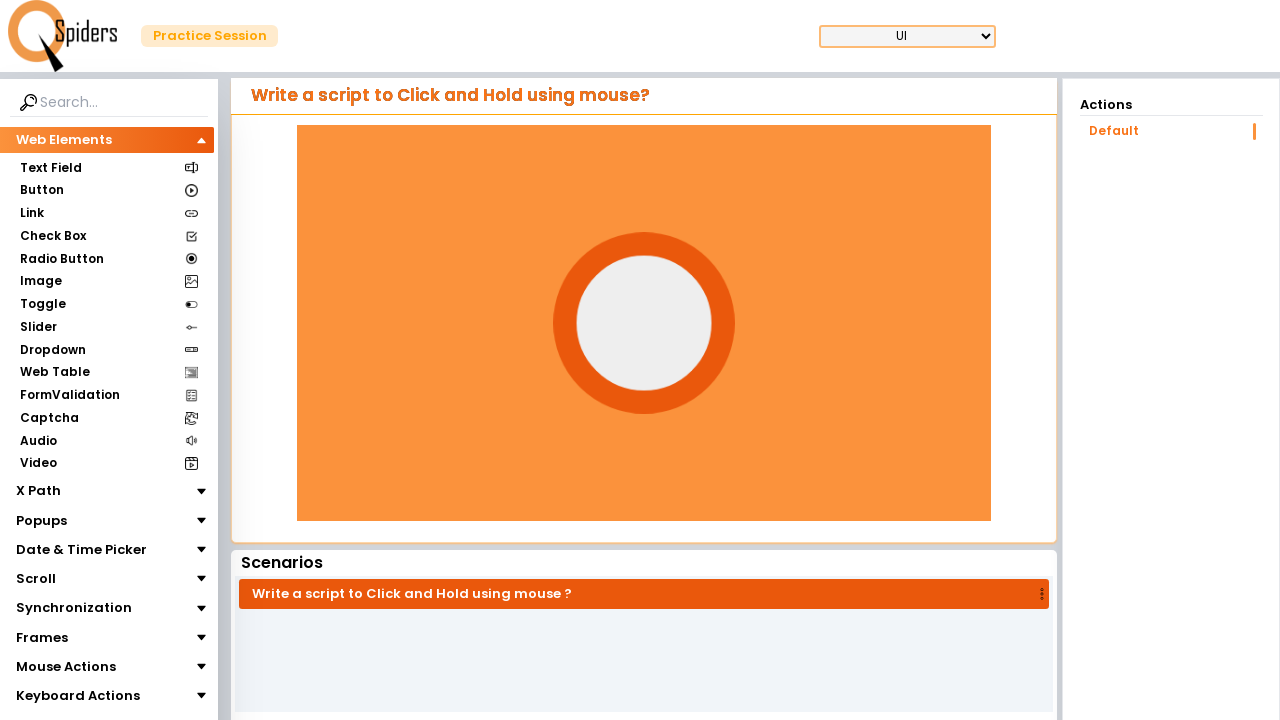

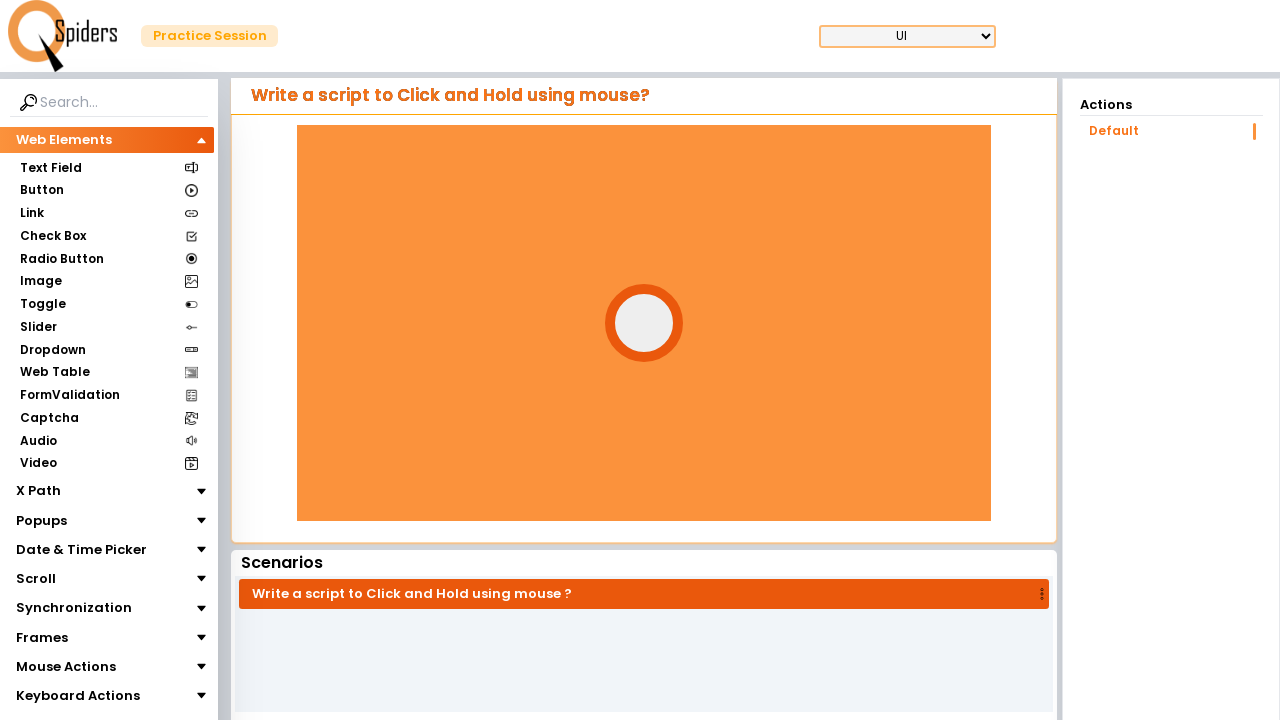